Tests window handling by clicking a link that opens a new window and verifying the switch to the new window was successful

Starting URL: https://the-internet.herokuapp.com/windows

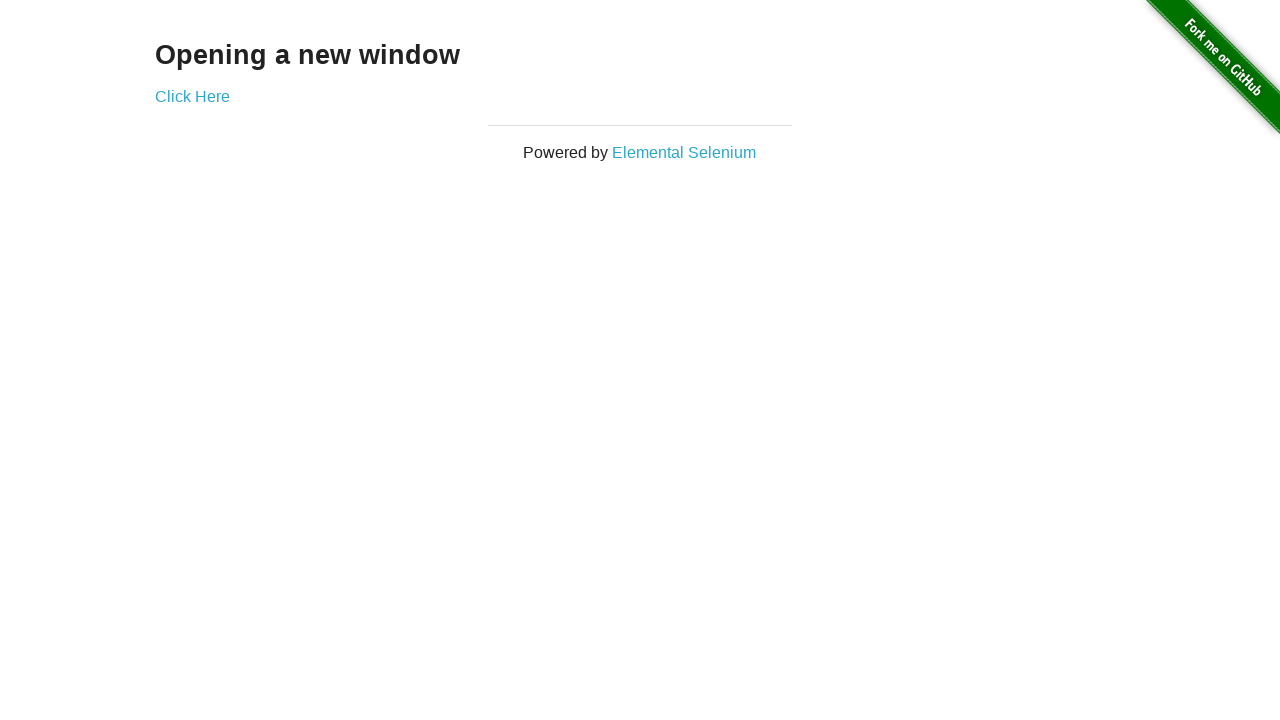

Clicked link to open new window at (192, 96) on a[href='/windows/new']
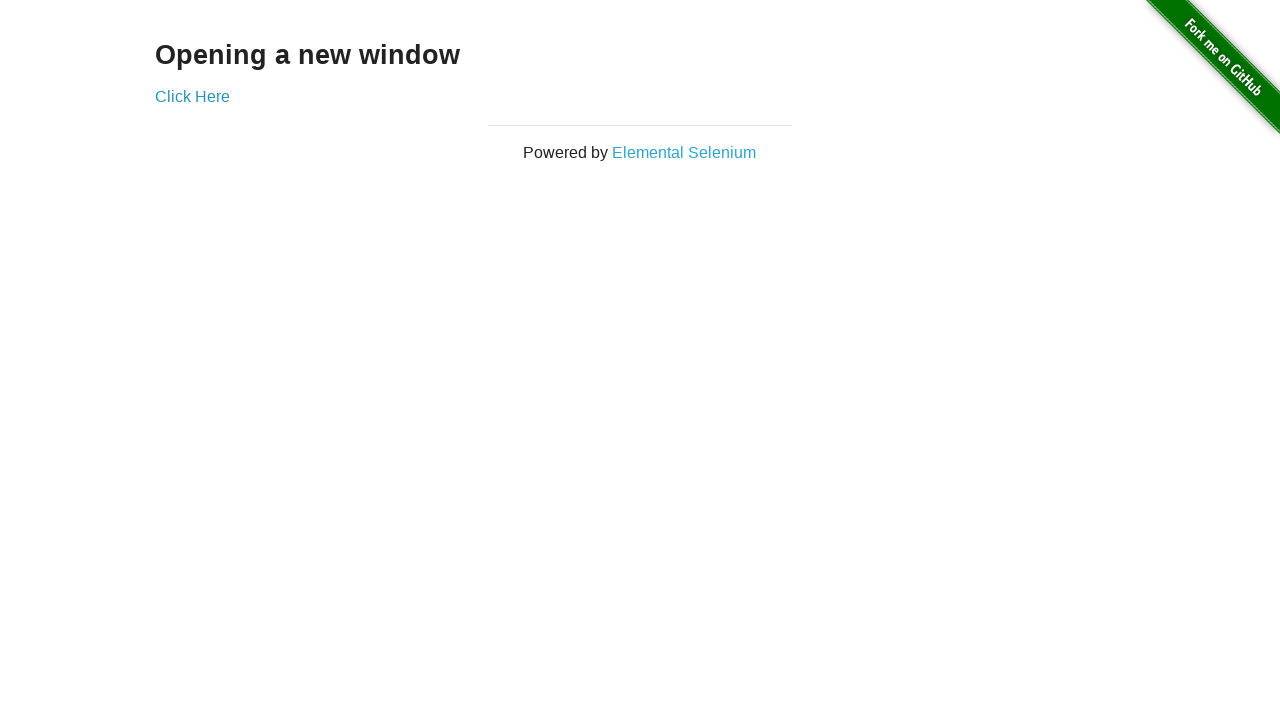

Clicked link and new window opened at (192, 96) on a[href='/windows/new']
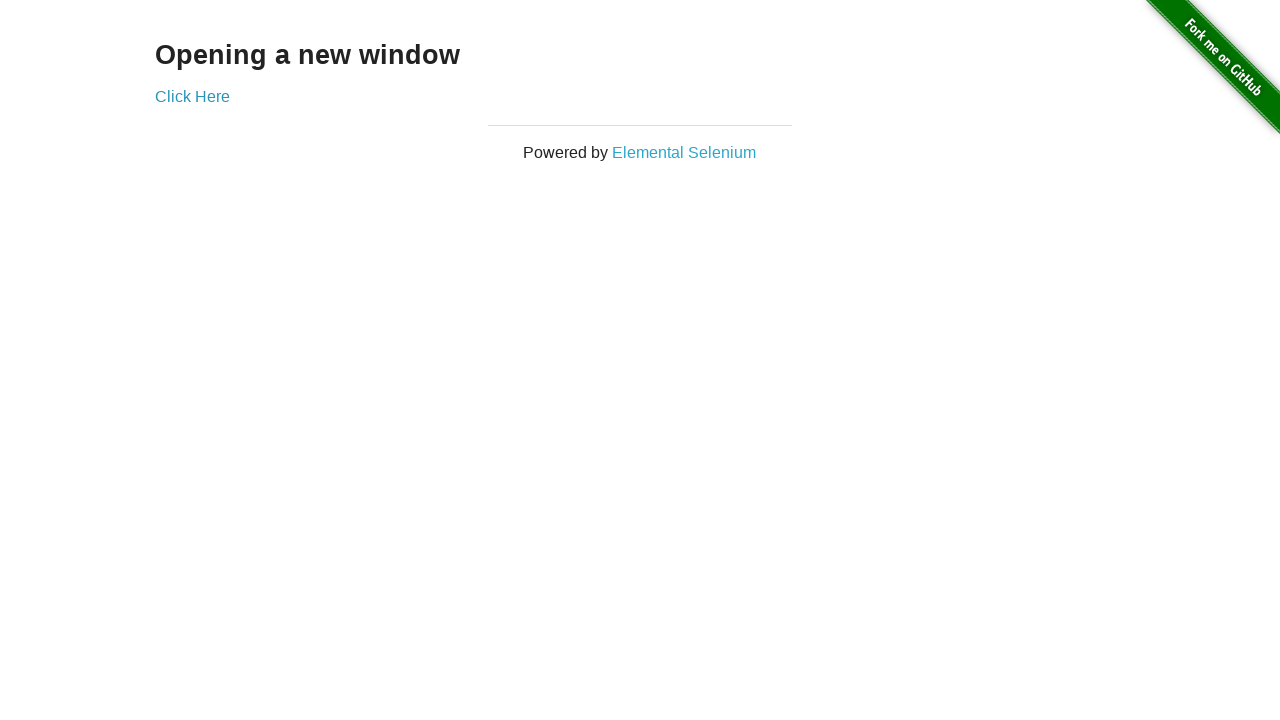

New window page loaded completely
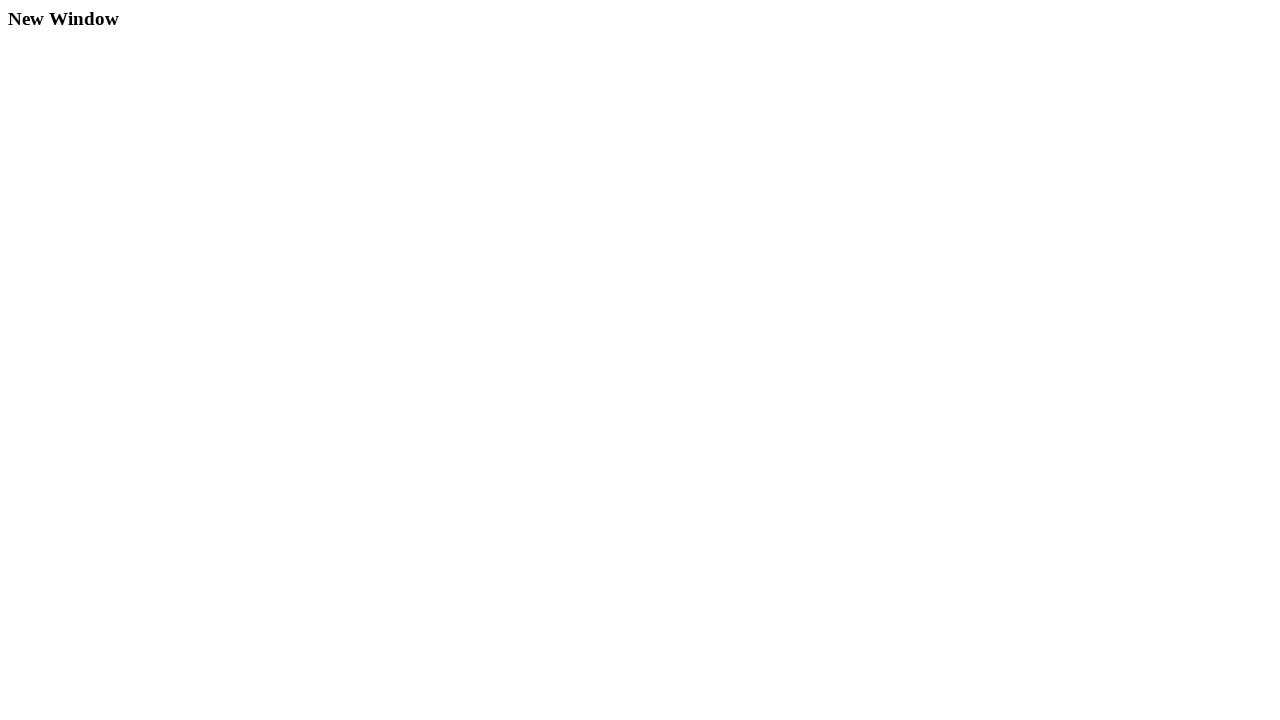

Verified 'New Window' heading is present in new window
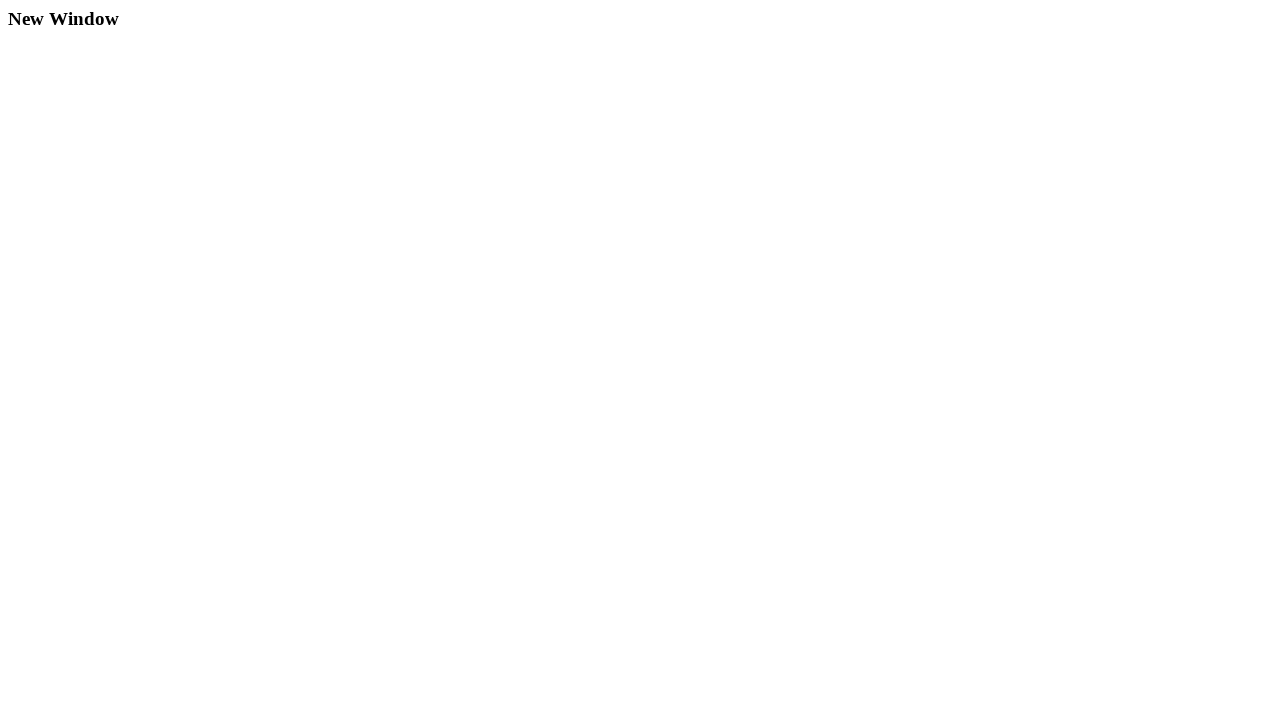

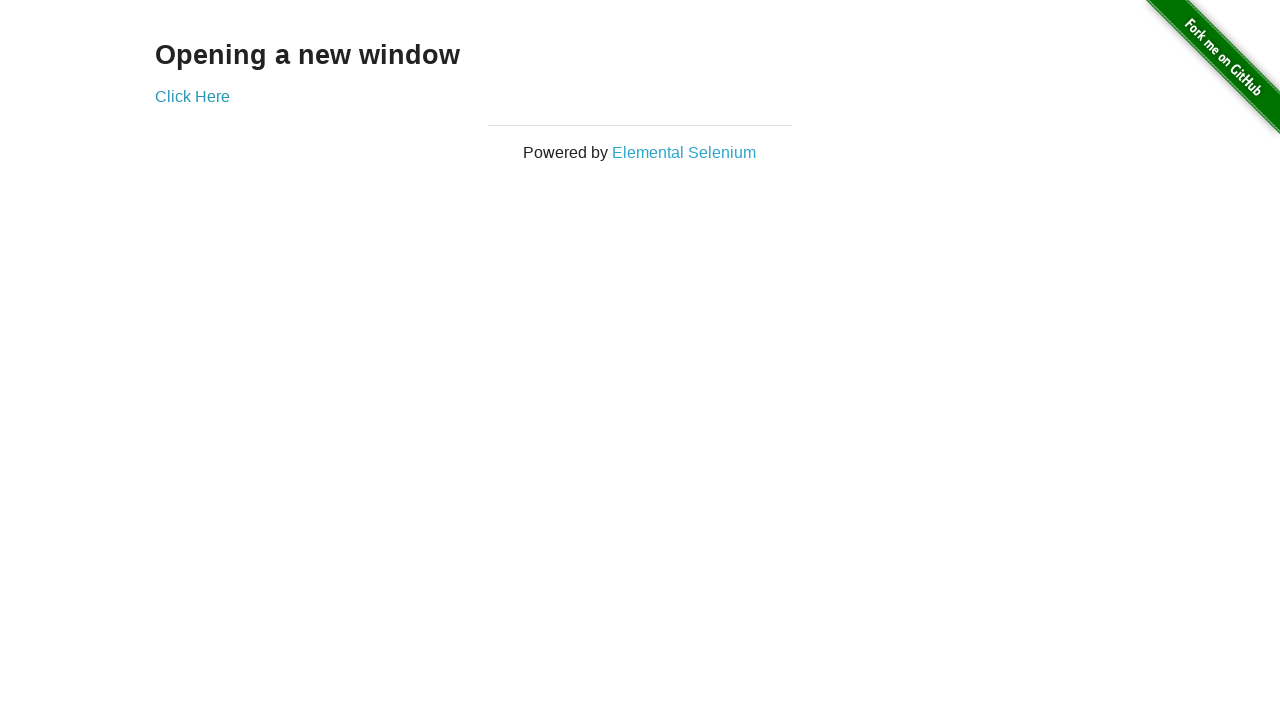